Tests clearing the complete state of all items by checking and then unchecking the 'Mark all as complete' checkbox.

Starting URL: https://demo.playwright.dev/todomvc

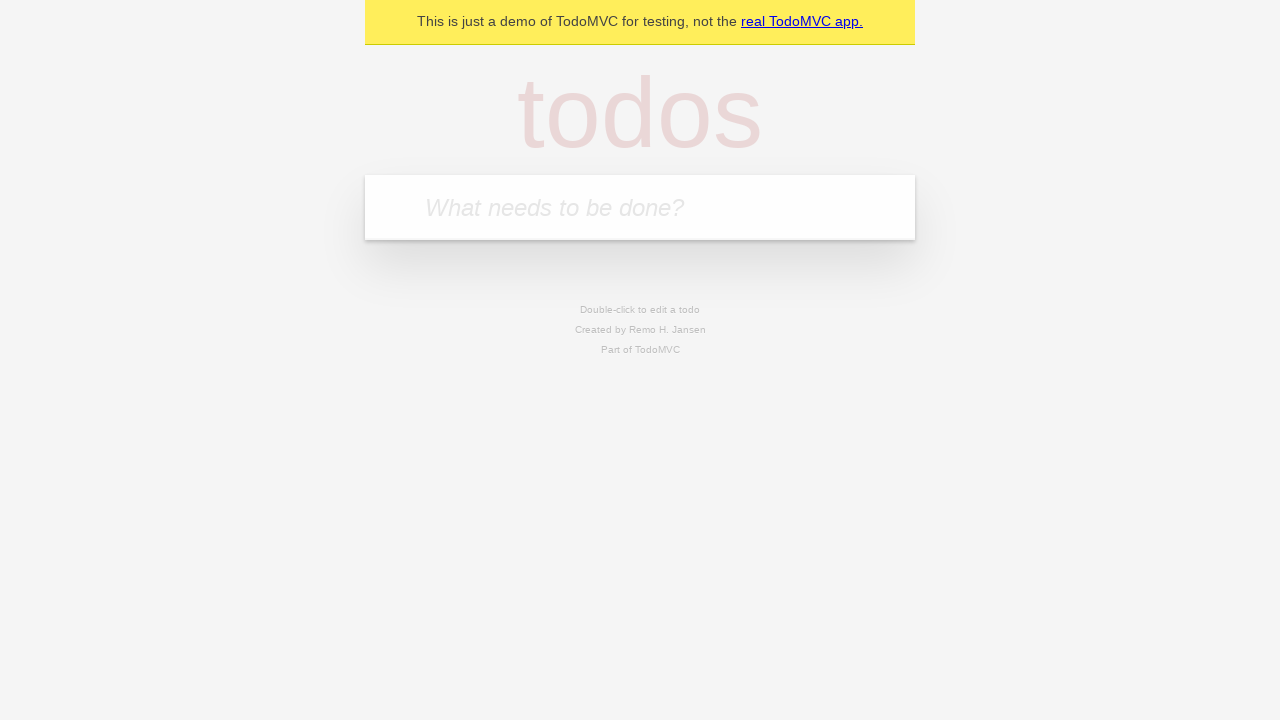

Filled todo input with 'buy some cheese' on internal:attr=[placeholder="What needs to be done?"i]
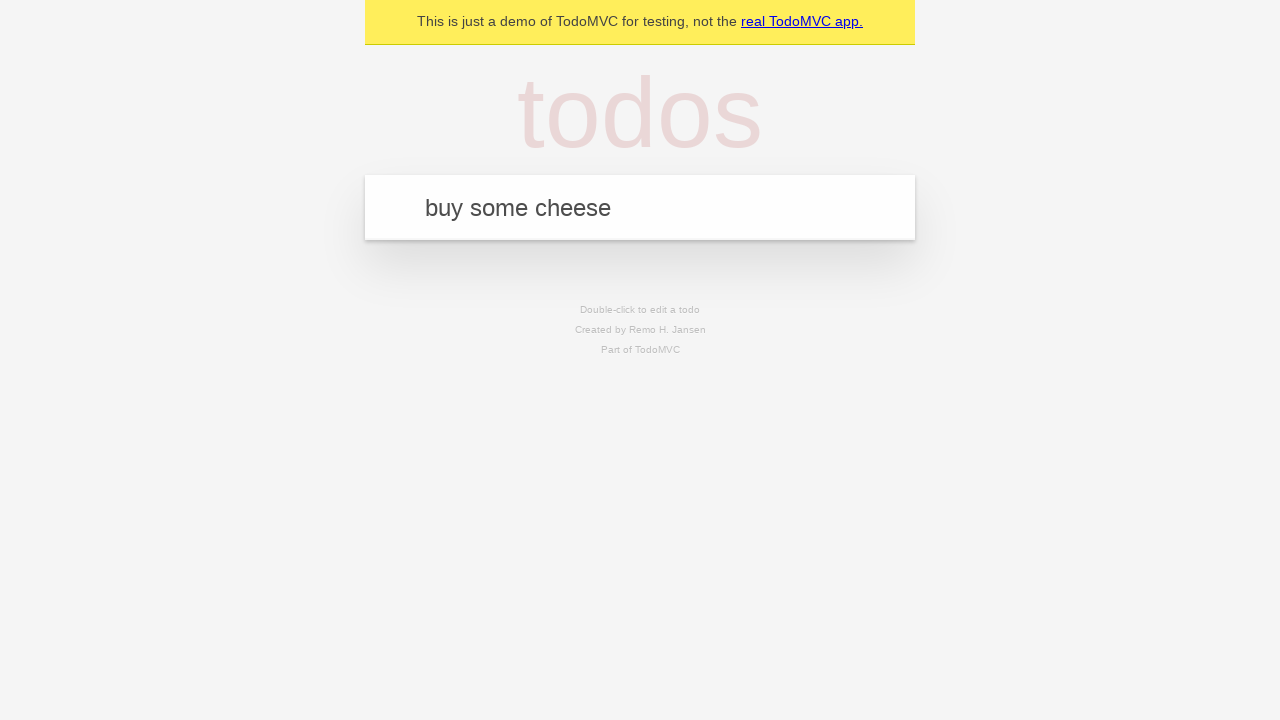

Pressed Enter to add first todo on internal:attr=[placeholder="What needs to be done?"i]
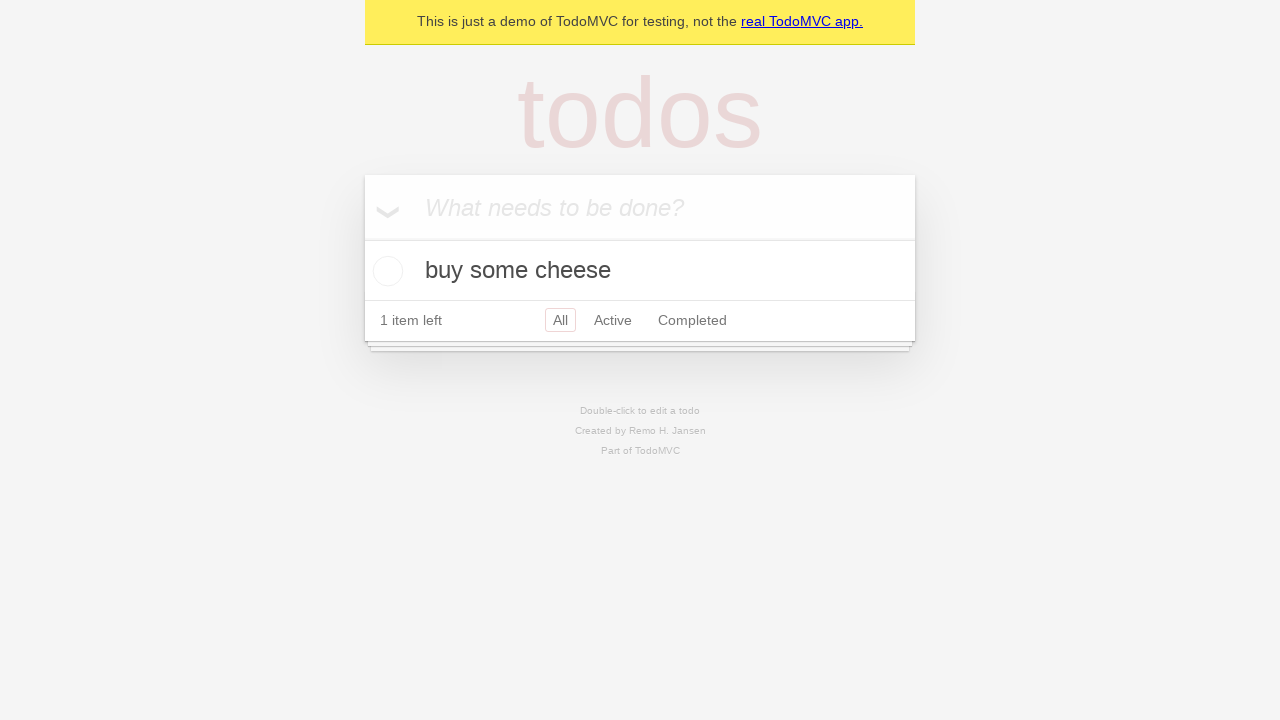

Filled todo input with 'feed the cat' on internal:attr=[placeholder="What needs to be done?"i]
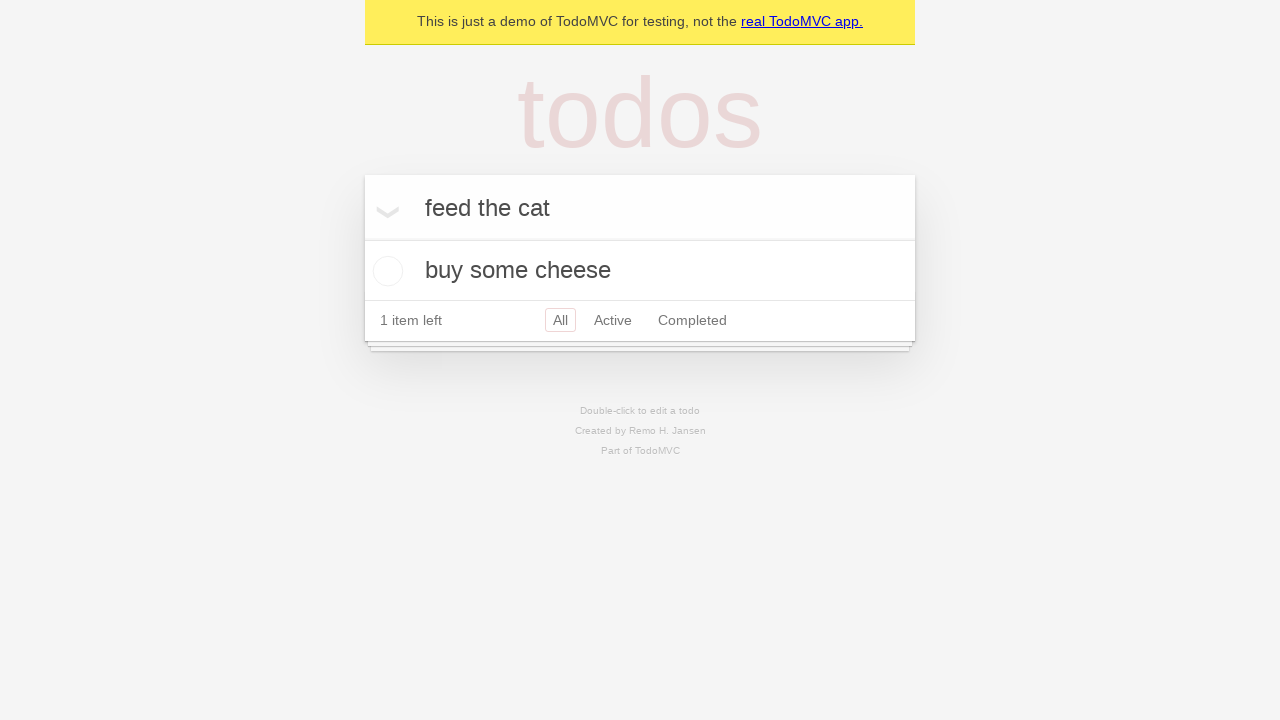

Pressed Enter to add second todo on internal:attr=[placeholder="What needs to be done?"i]
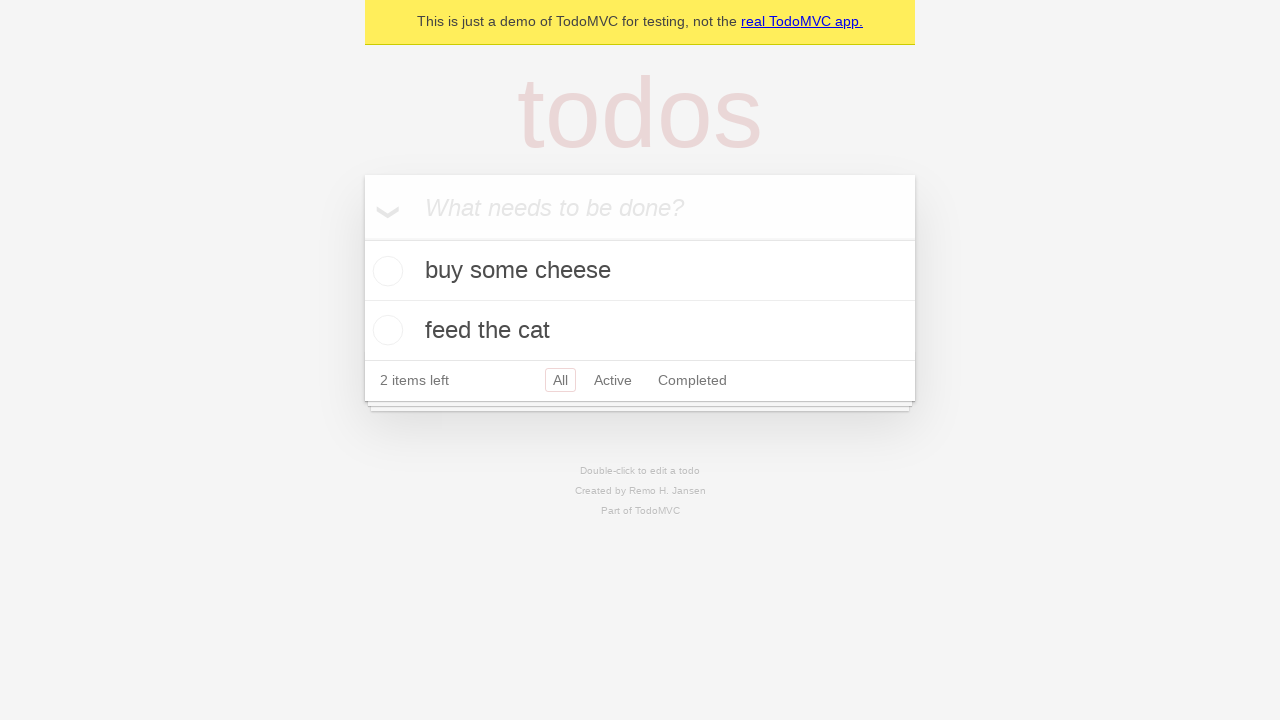

Filled todo input with 'book a doctors appointment' on internal:attr=[placeholder="What needs to be done?"i]
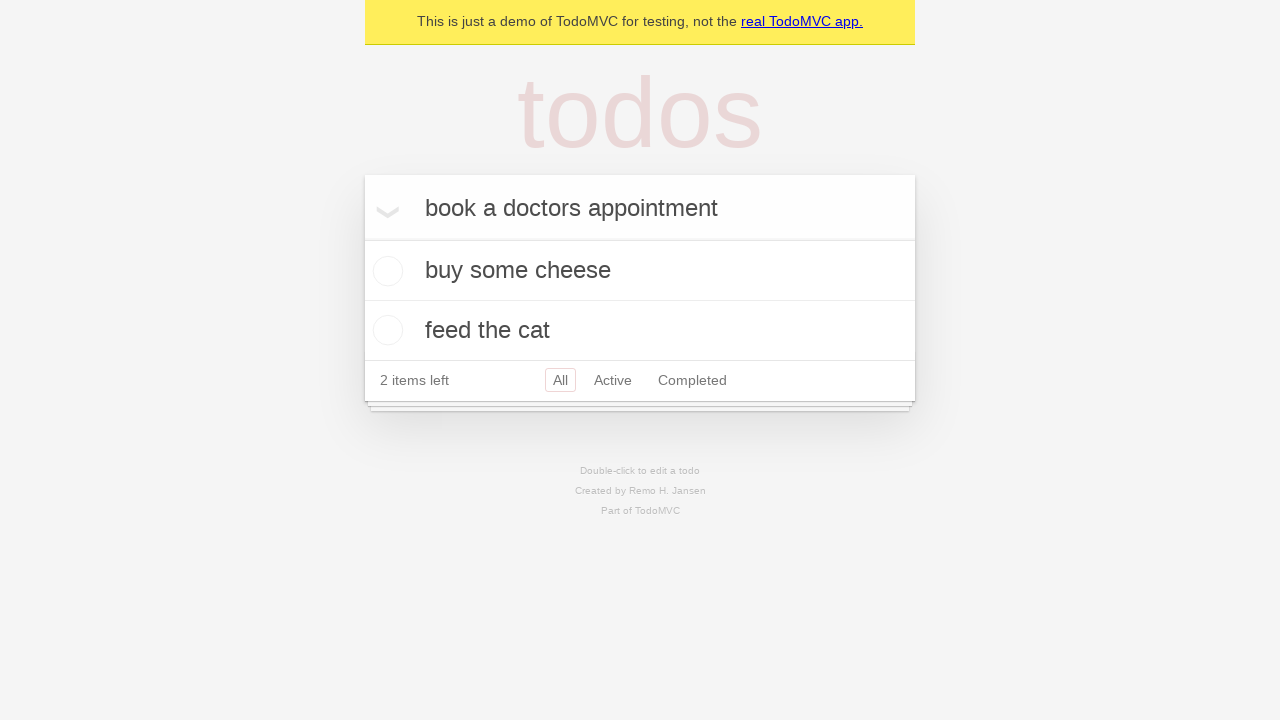

Pressed Enter to add third todo on internal:attr=[placeholder="What needs to be done?"i]
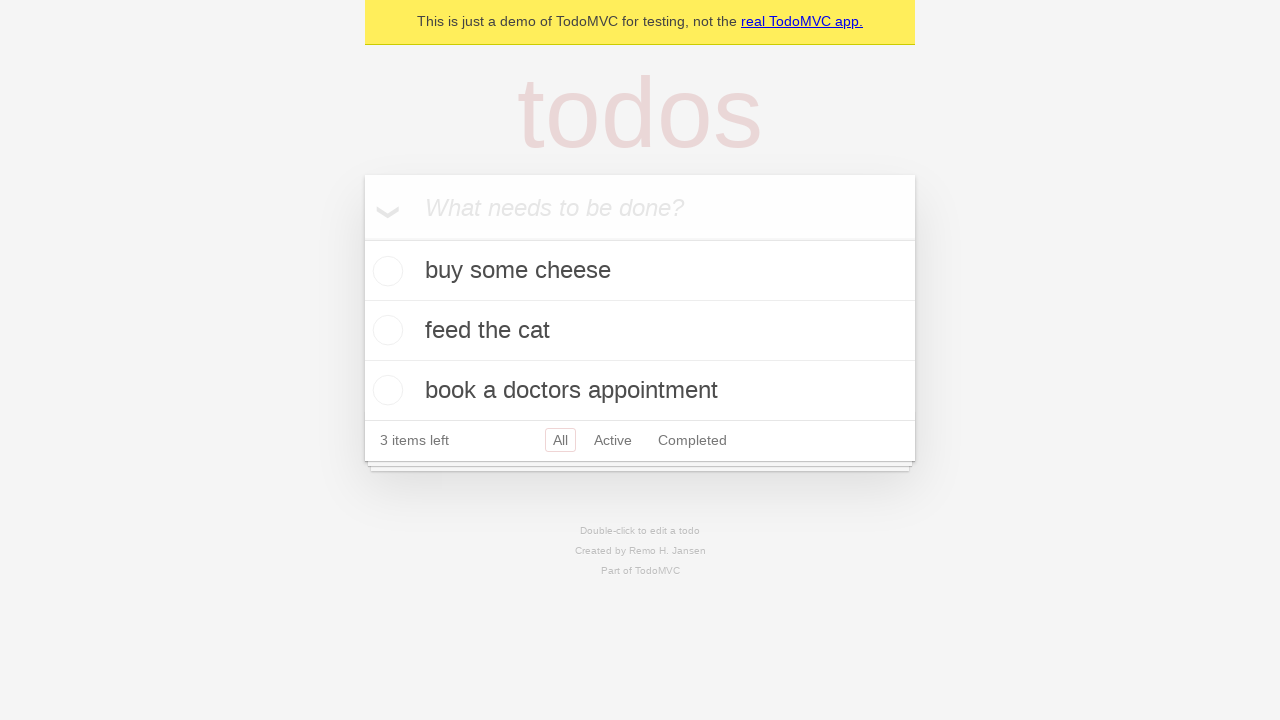

Waited for all 3 todos to appear on the page
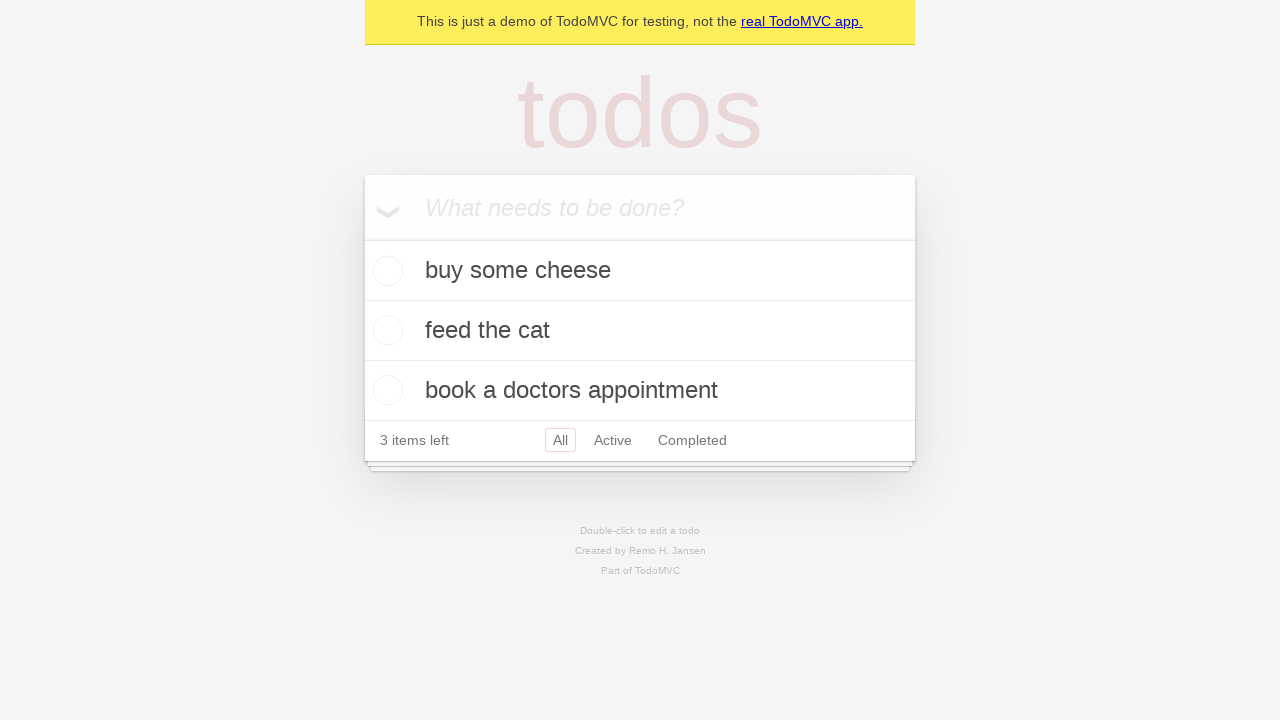

Clicked 'Mark all as complete' checkbox to check all todos at (362, 238) on internal:label="Mark all as complete"i
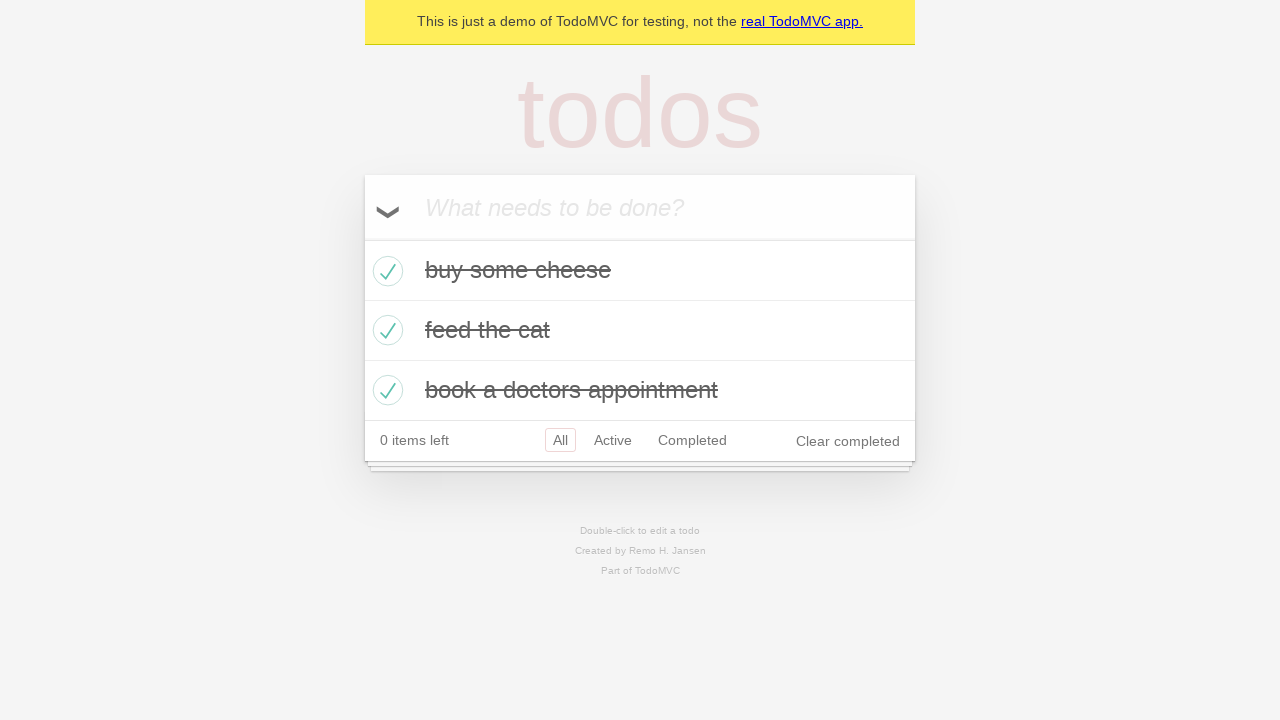

Clicked 'Mark all as complete' checkbox to uncheck all todos and clear complete state at (362, 238) on internal:label="Mark all as complete"i
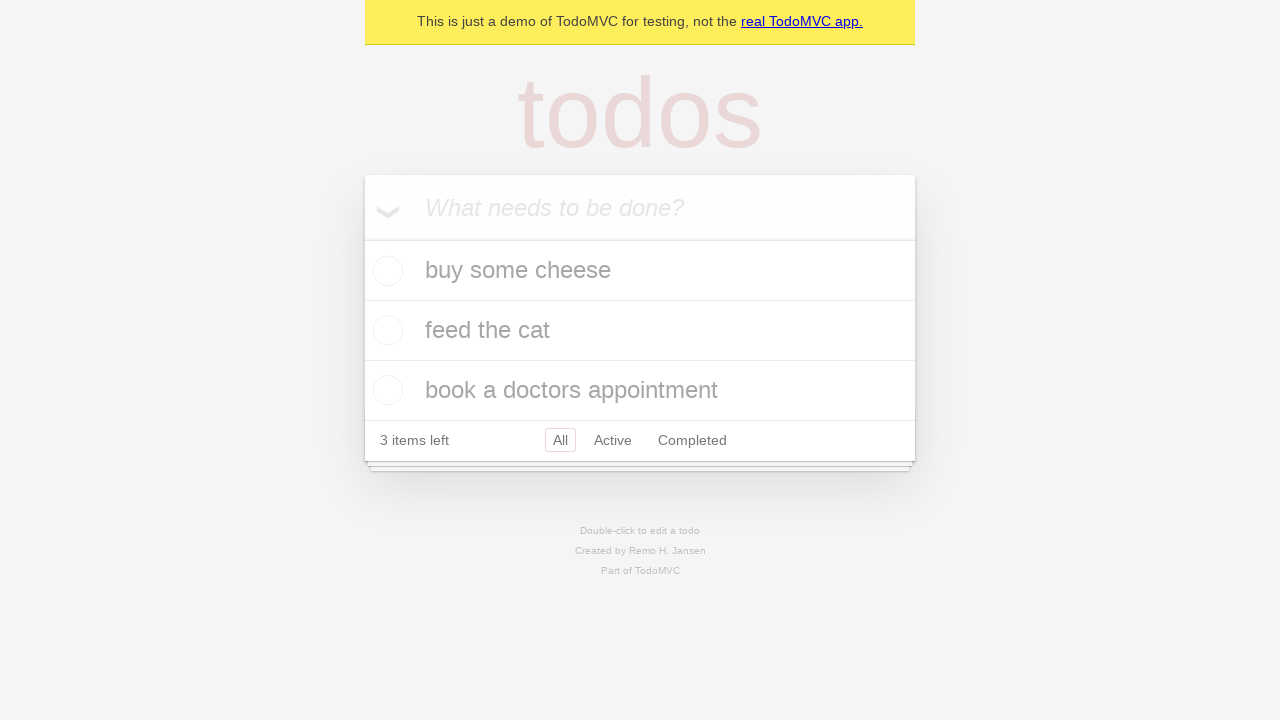

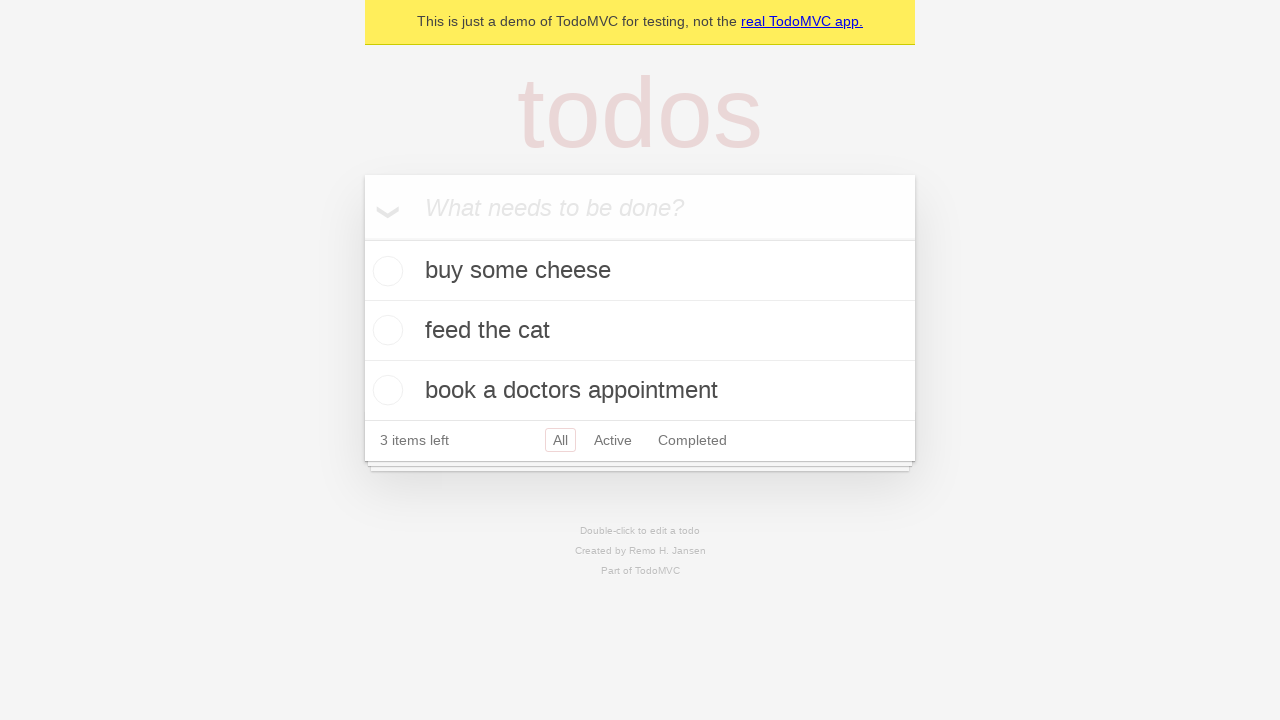